Tests various button actions including double-click, right-click, and regular click on different button elements

Starting URL: https://demoqa.com/buttons

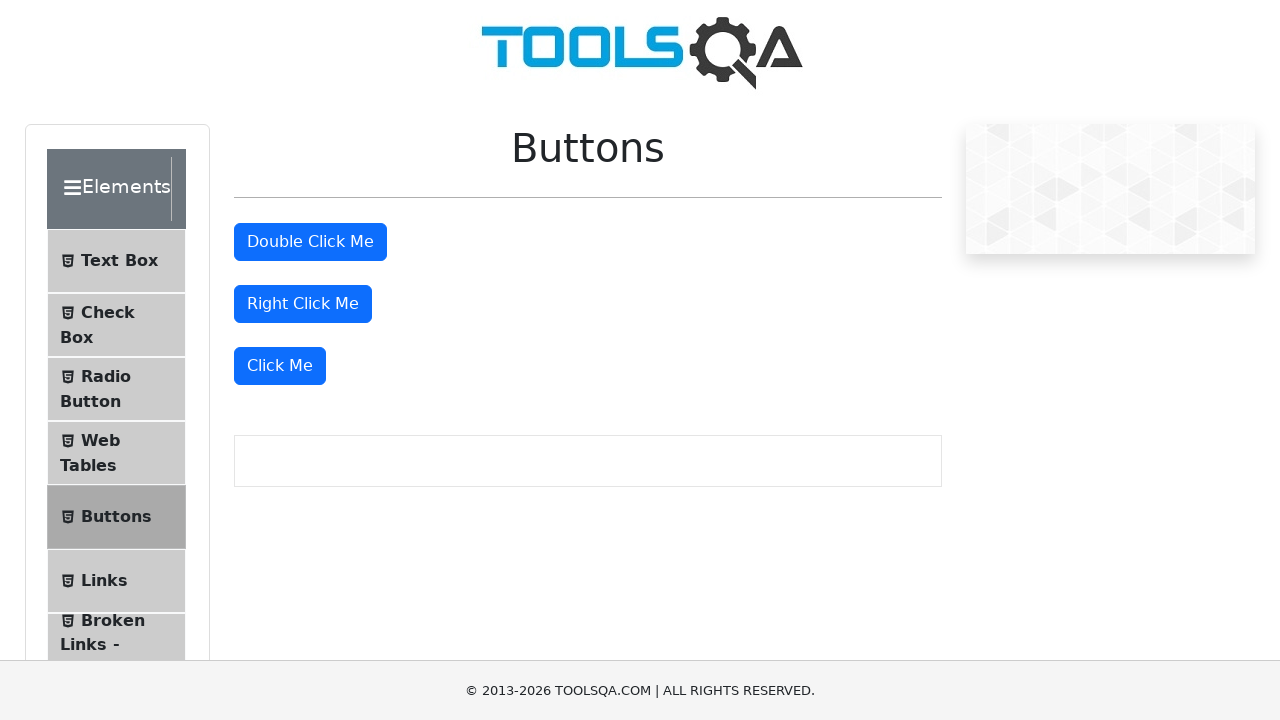

Double-clicked the double-click button at (310, 242) on #doubleClickBtn
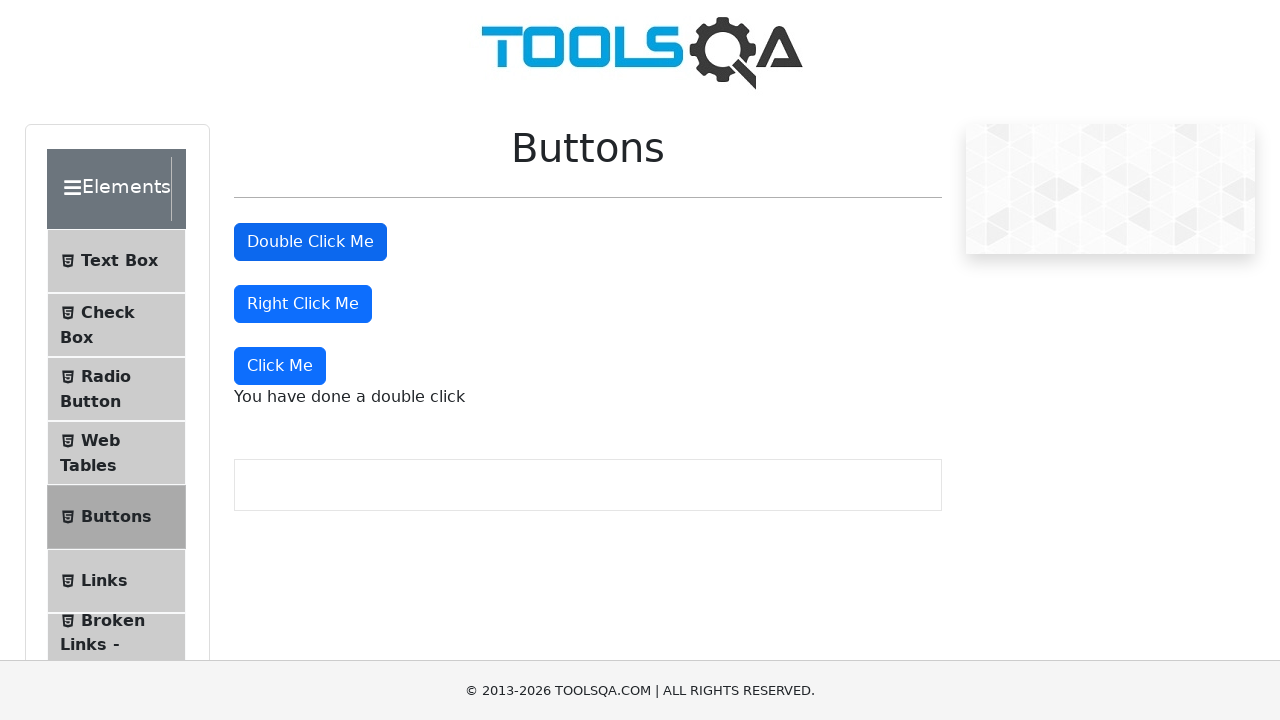

Right-clicked the right-click button at (303, 304) on #rightClickBtn
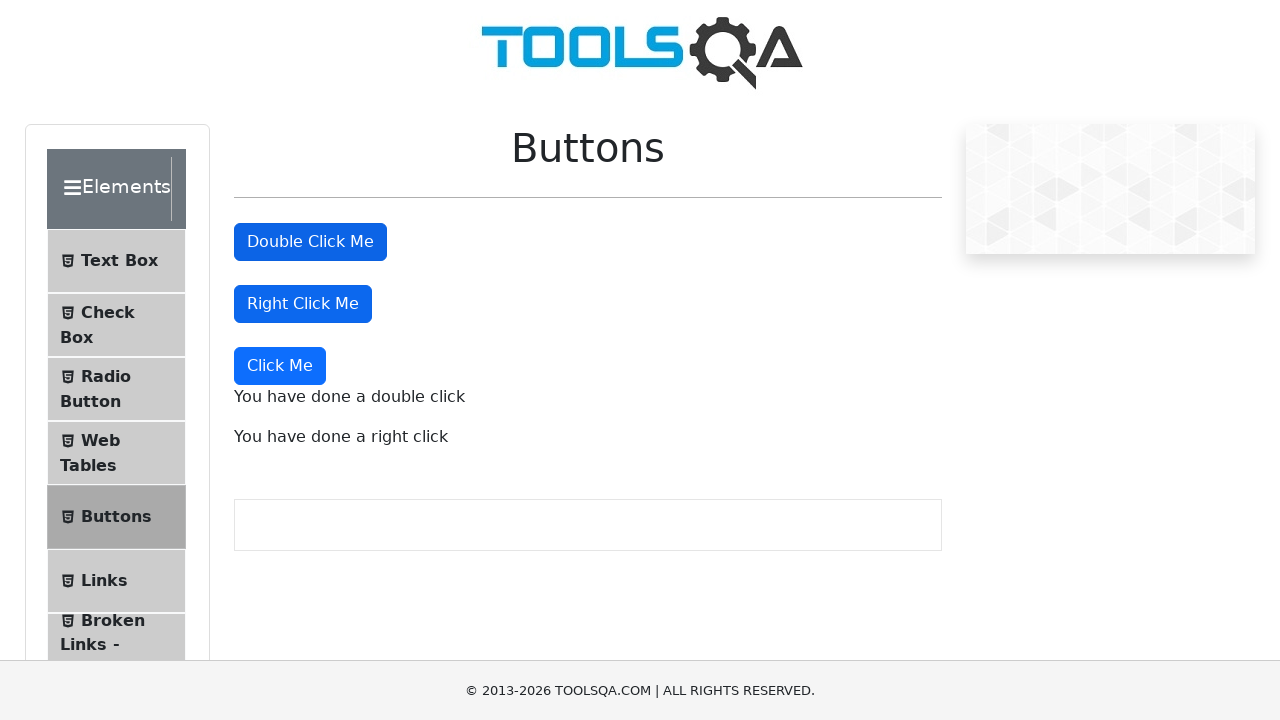

Located the single-click button element
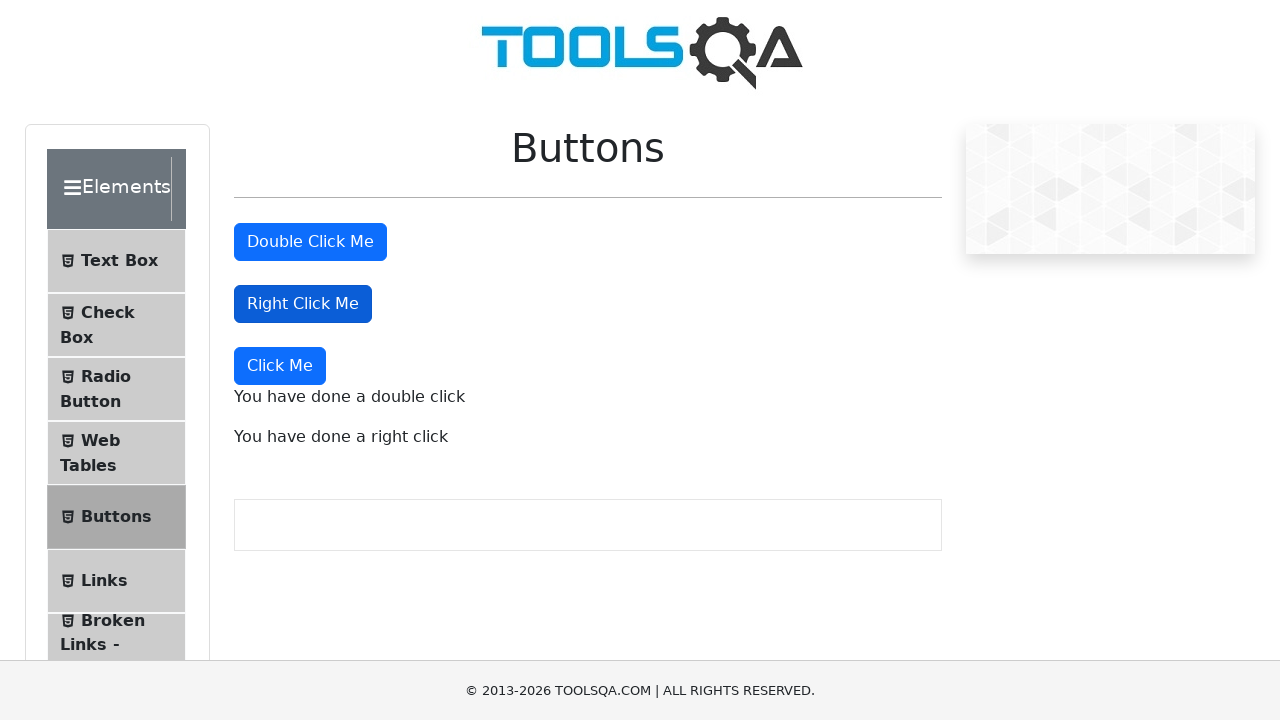

Scrolled single-click button into view
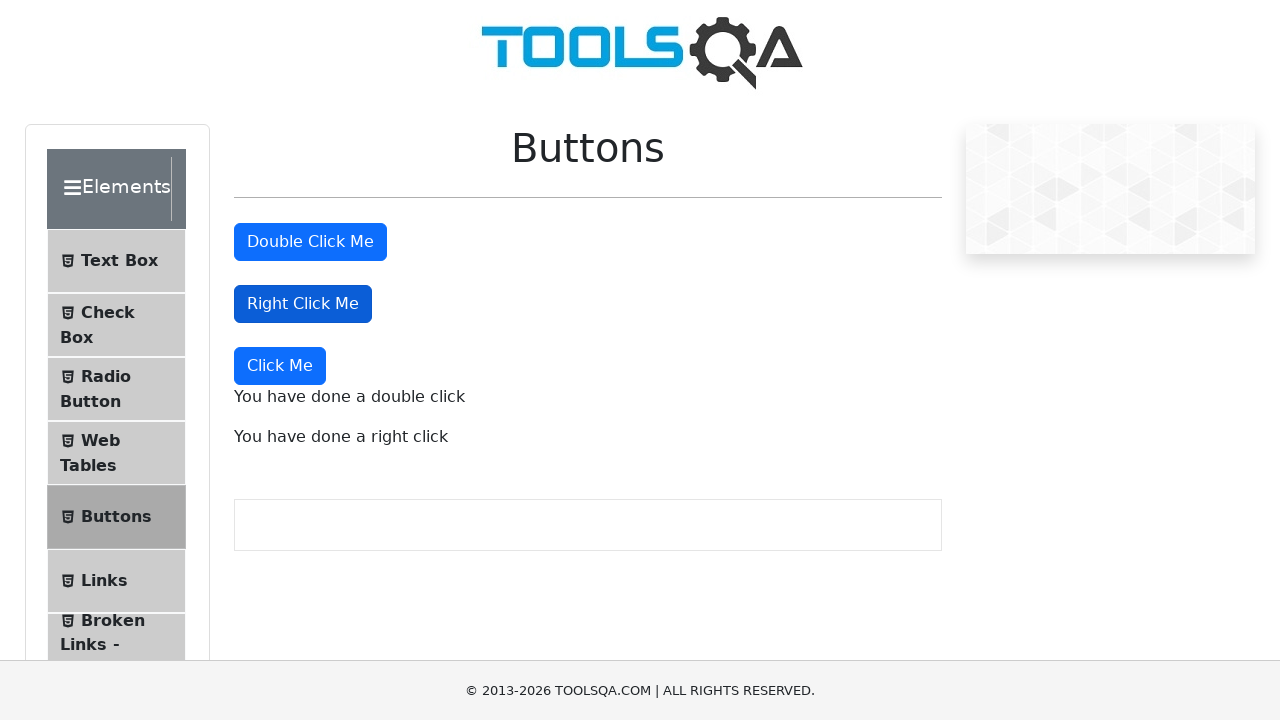

Clicked the single-click button at (280, 366) on xpath=//button[text()='Click Me']
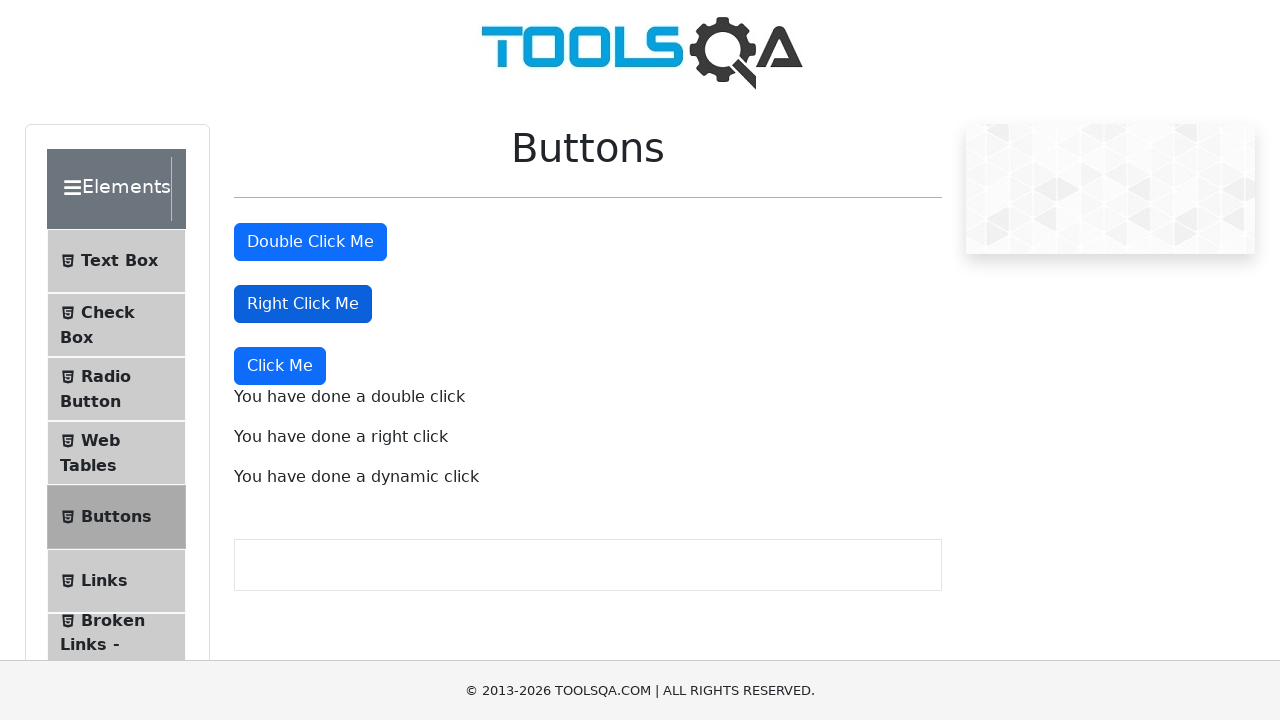

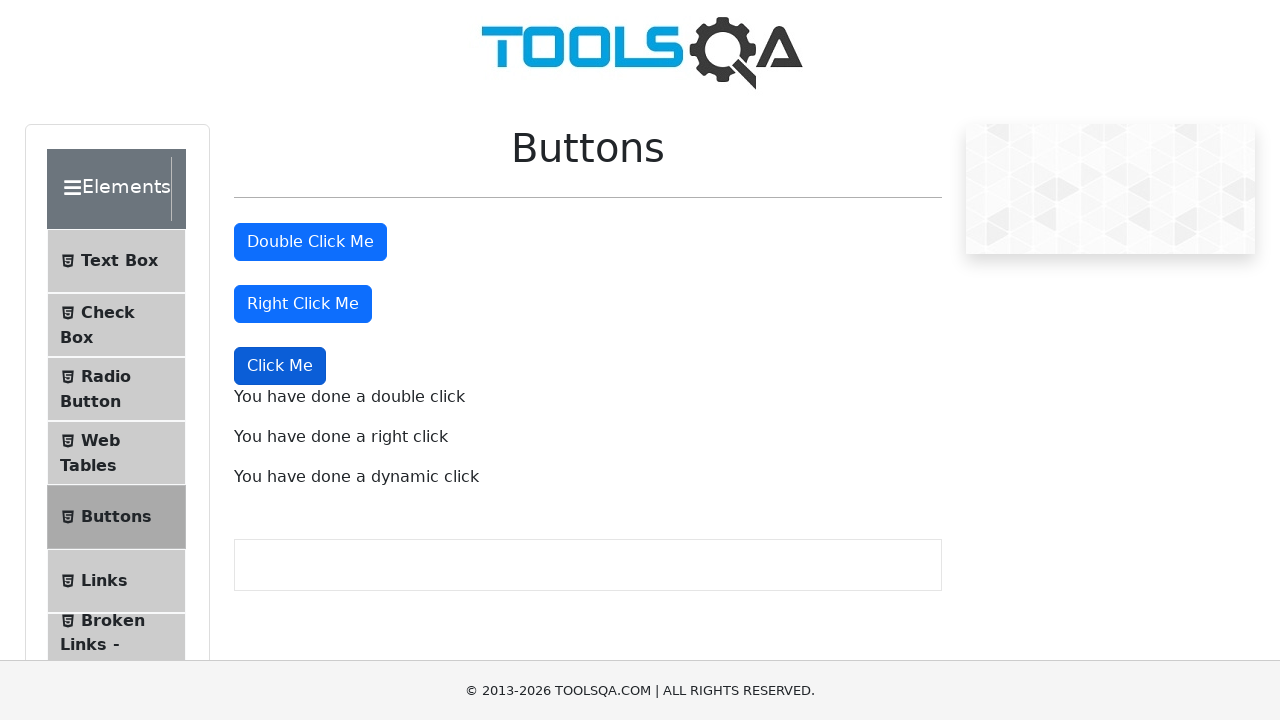